Tests the user registration form on an OpenCart demo site by filling out all required fields (name, email, phone, password) and submitting the registration form.

Starting URL: https://naveenautomationlabs.com/opencart/index.php?route=account/register

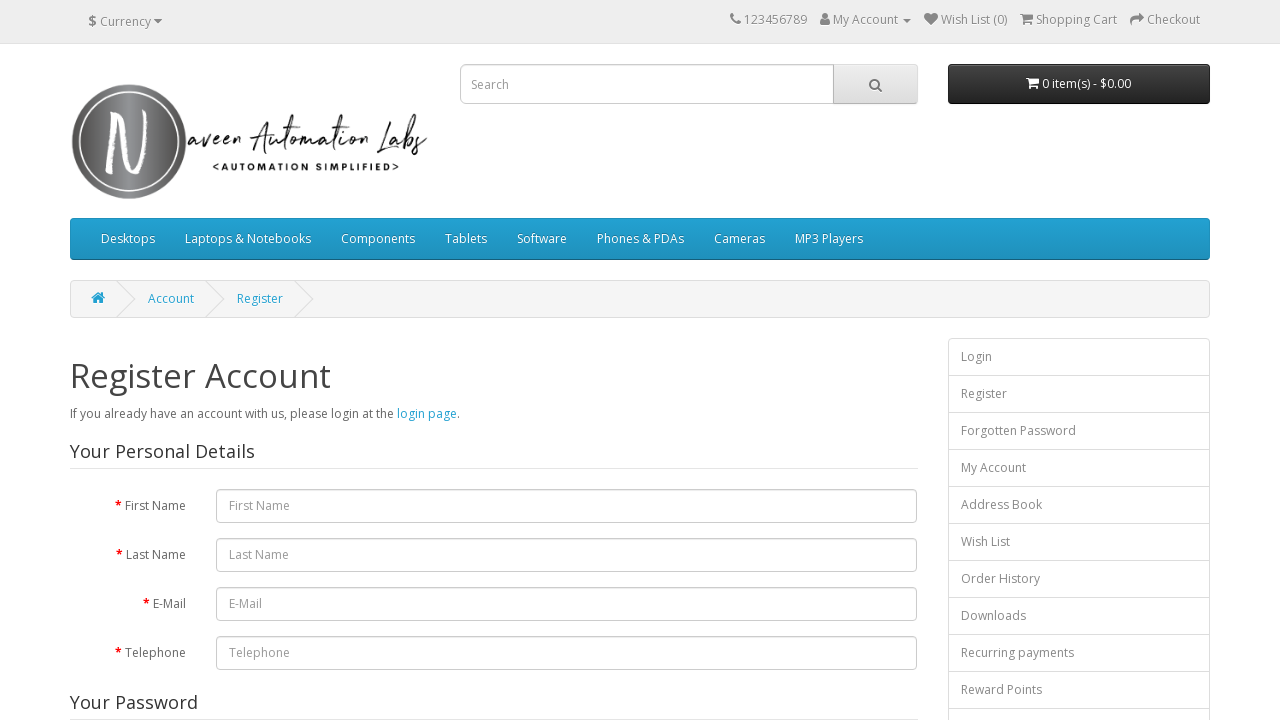

Filled first name field with 'Maria' on #input-firstname
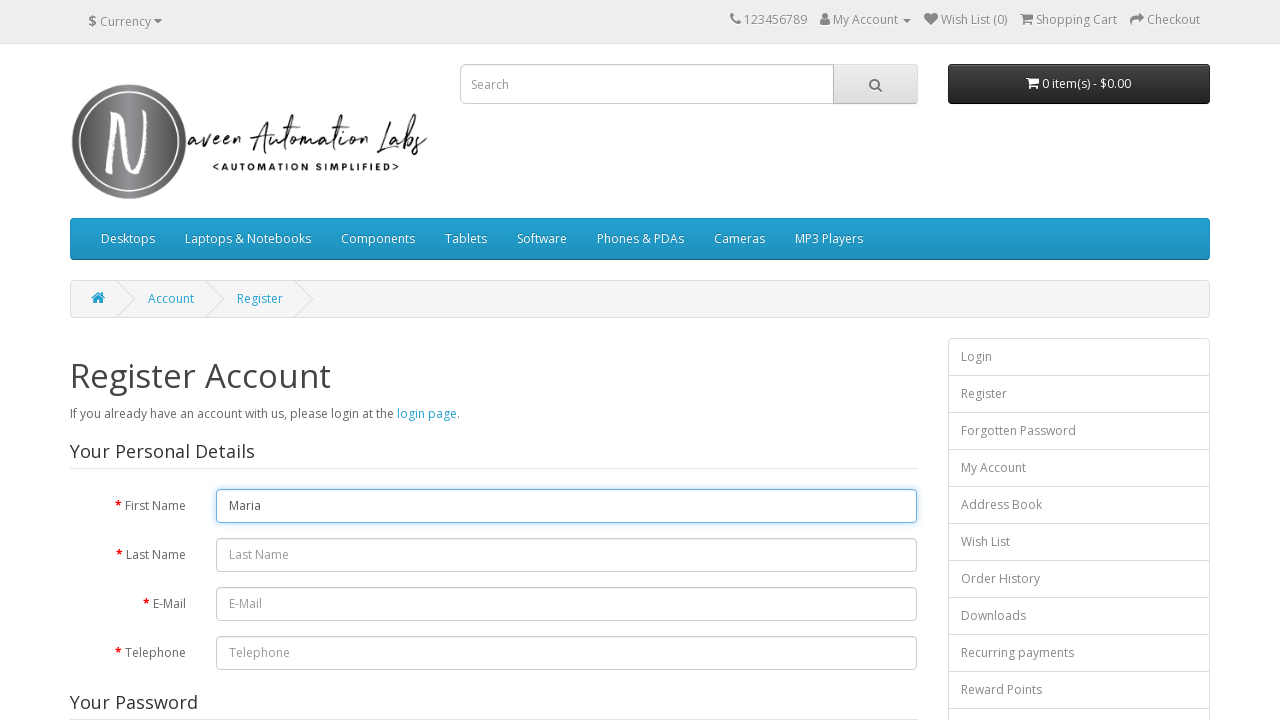

Filled last name field with 'Johnson' on #input-lastname
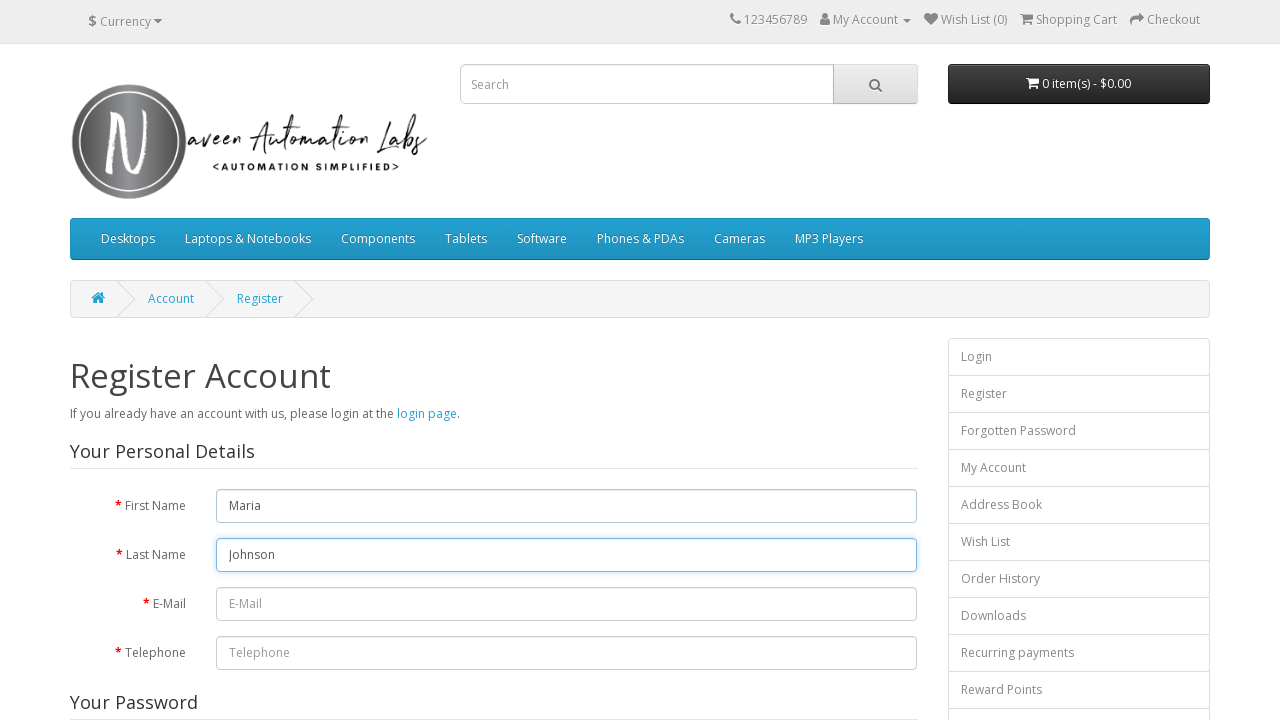

Filled email field with 'testuser_84729@opencart.com' on #input-email
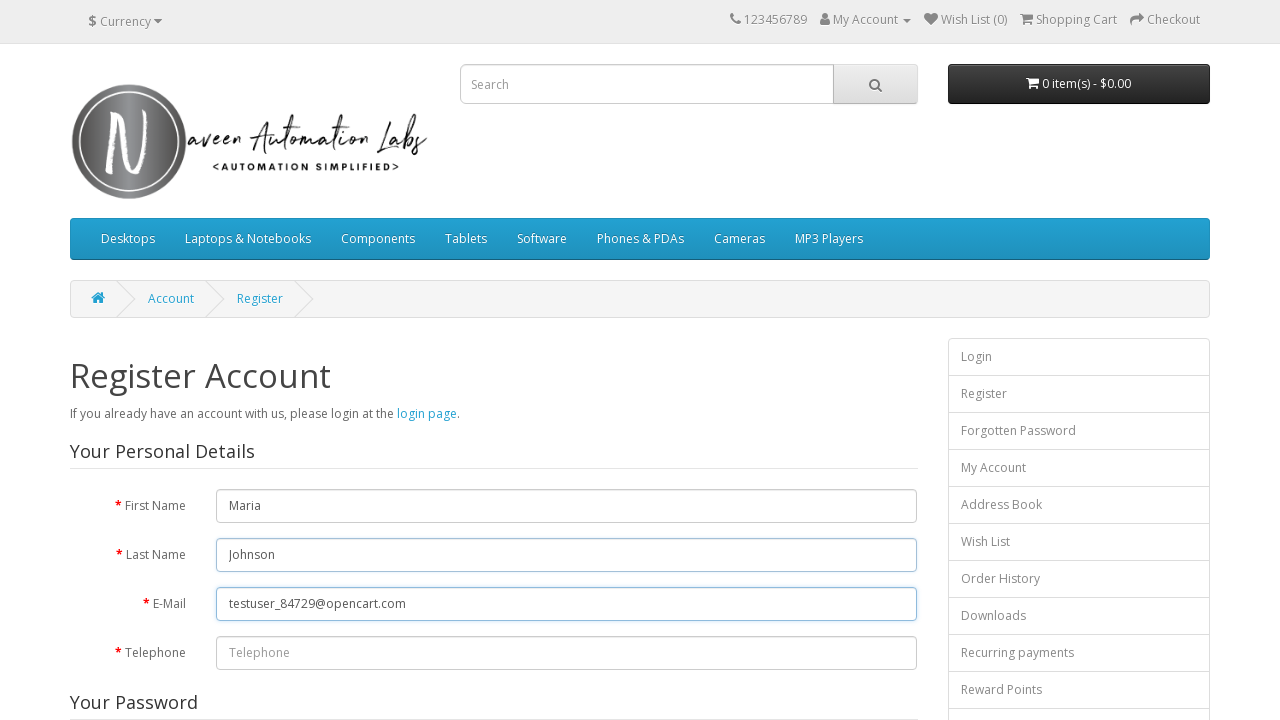

Filled telephone field with '5551234567' on #input-telephone
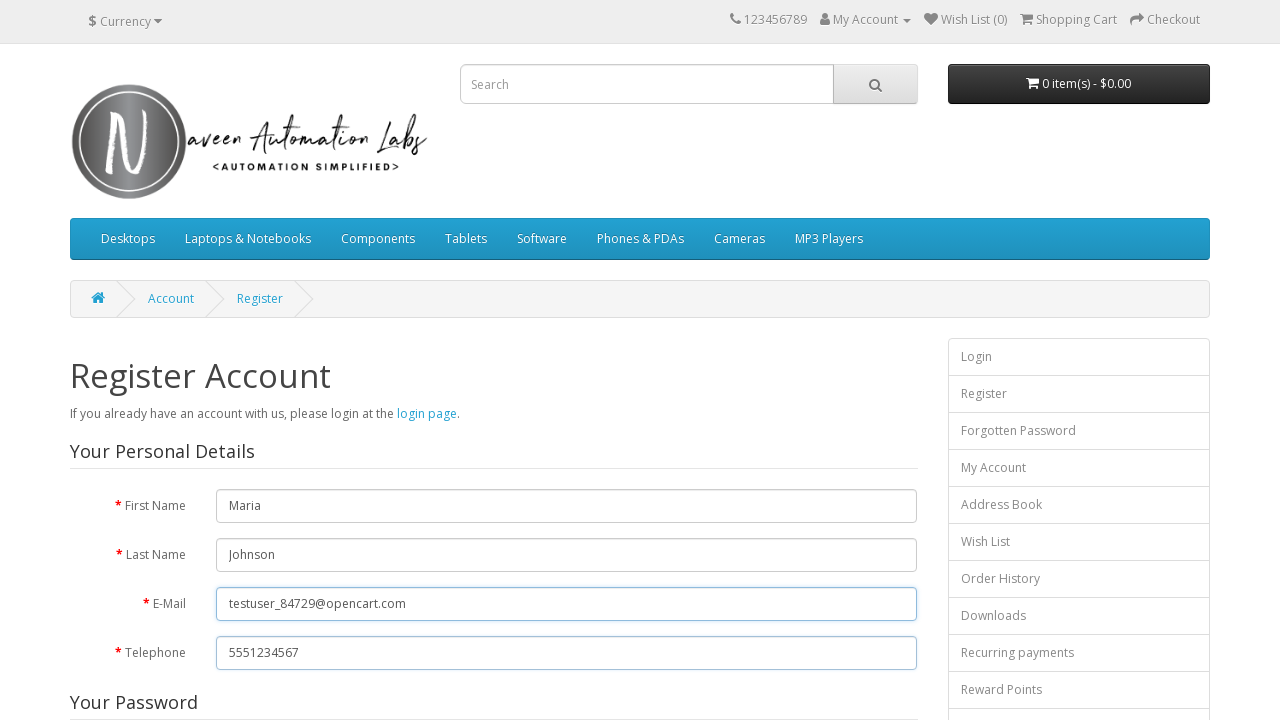

Filled password field with 'SecurePass456!' on #input-password
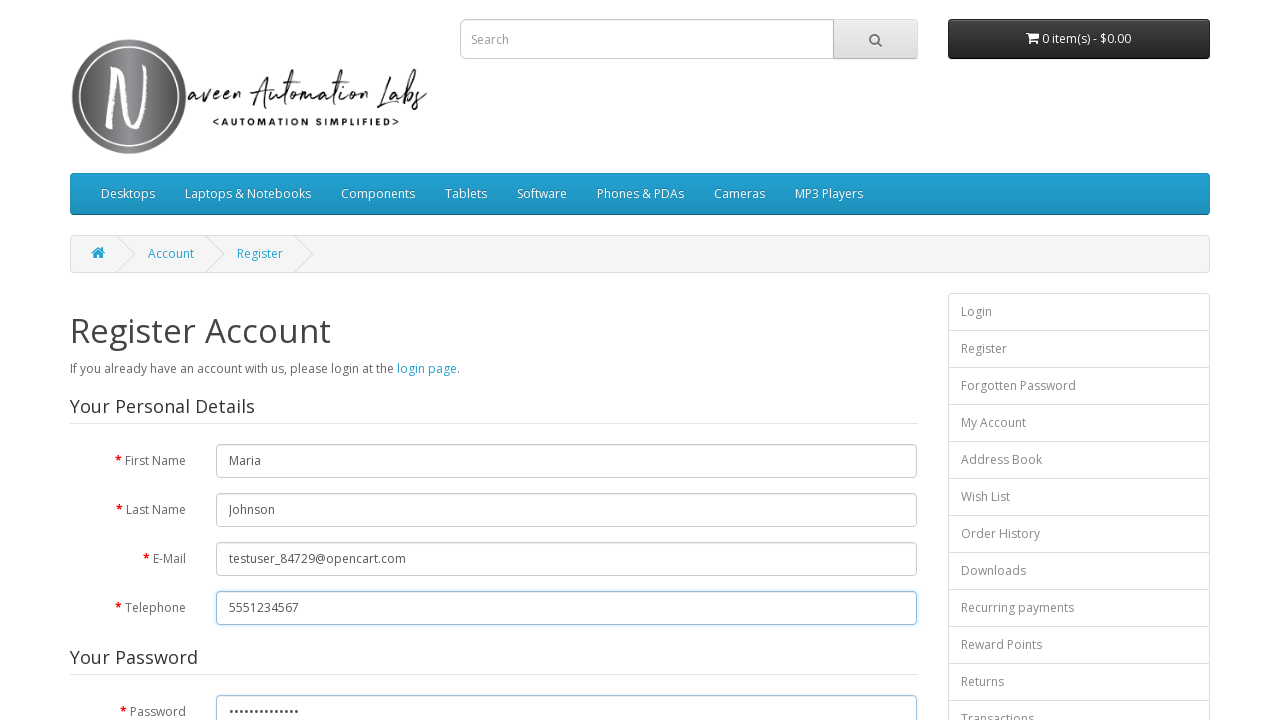

Filled confirm password field with 'SecurePass456!' on #input-confirm
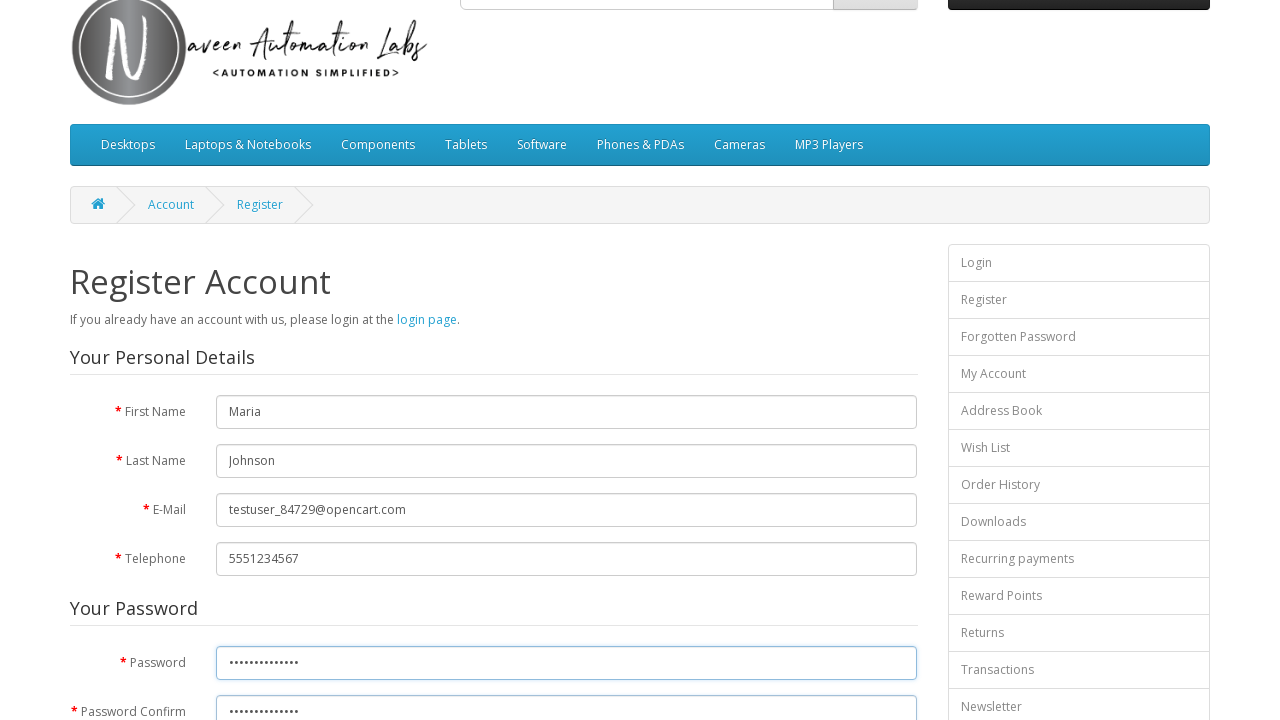

Checked privacy policy agreement checkbox at (825, 424) on [name="agree"]
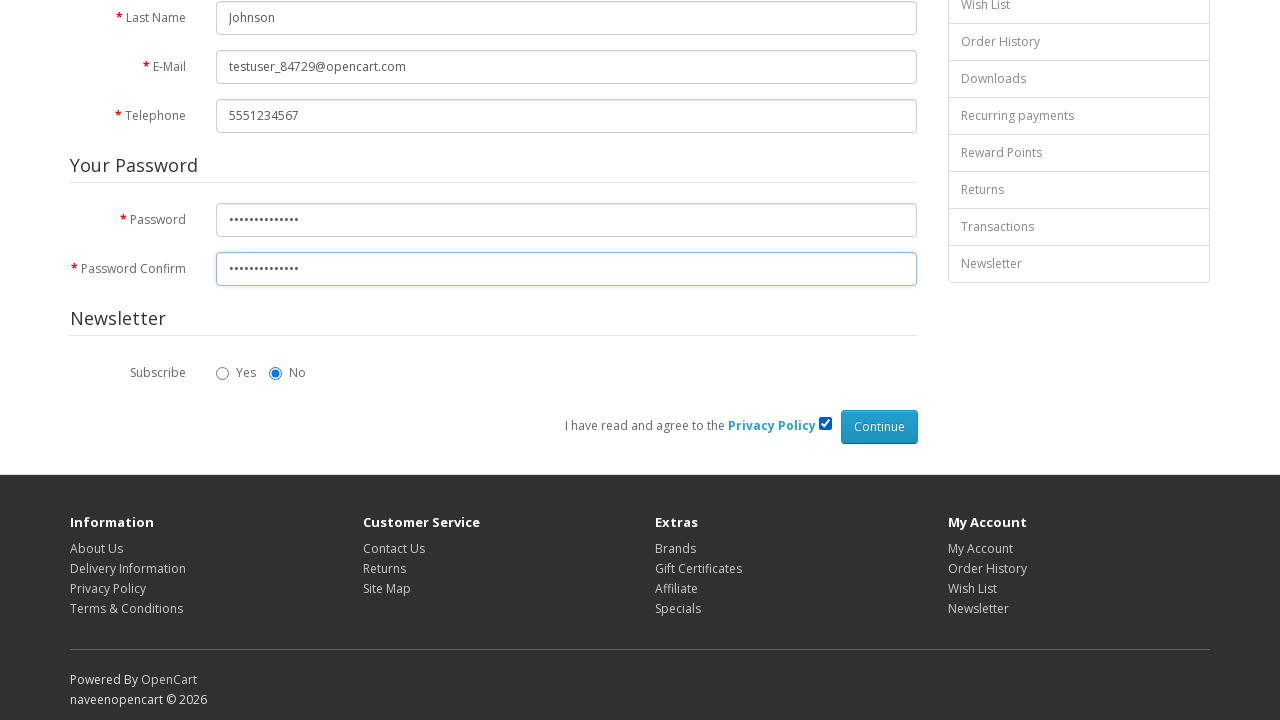

Clicked Continue button to submit registration form at (879, 427) on [value="Continue"]
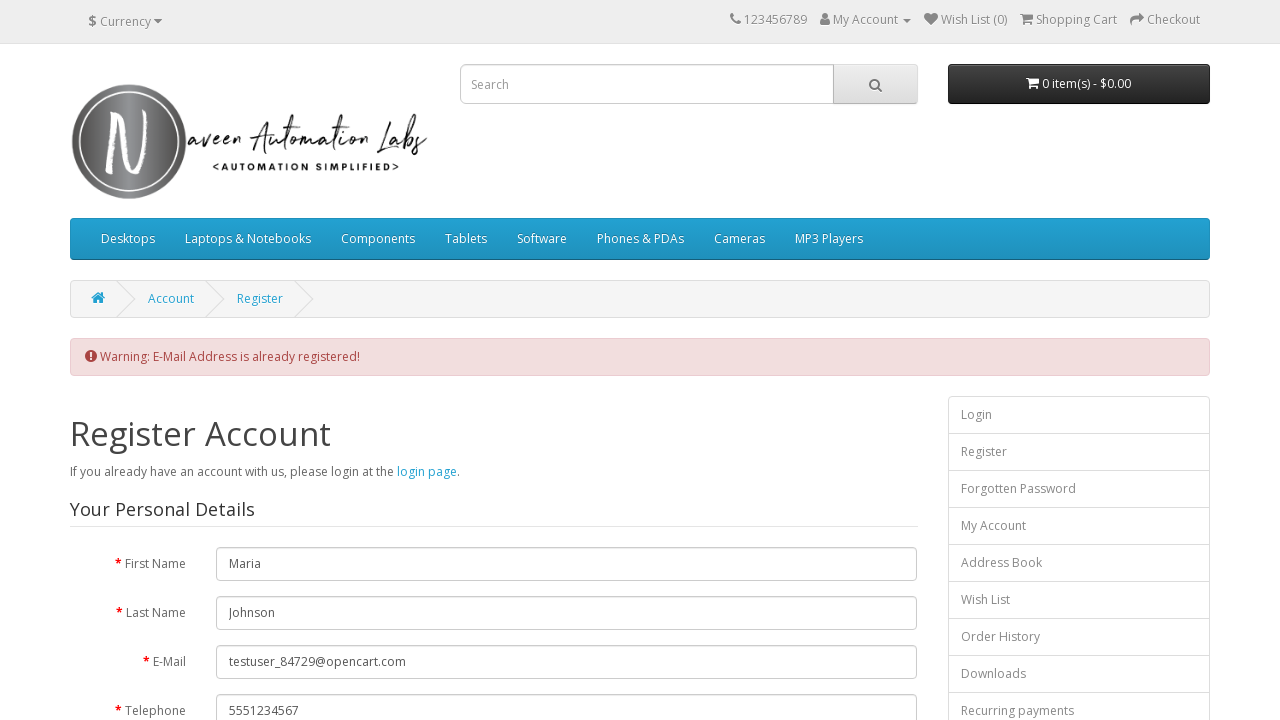

Registration page loaded successfully
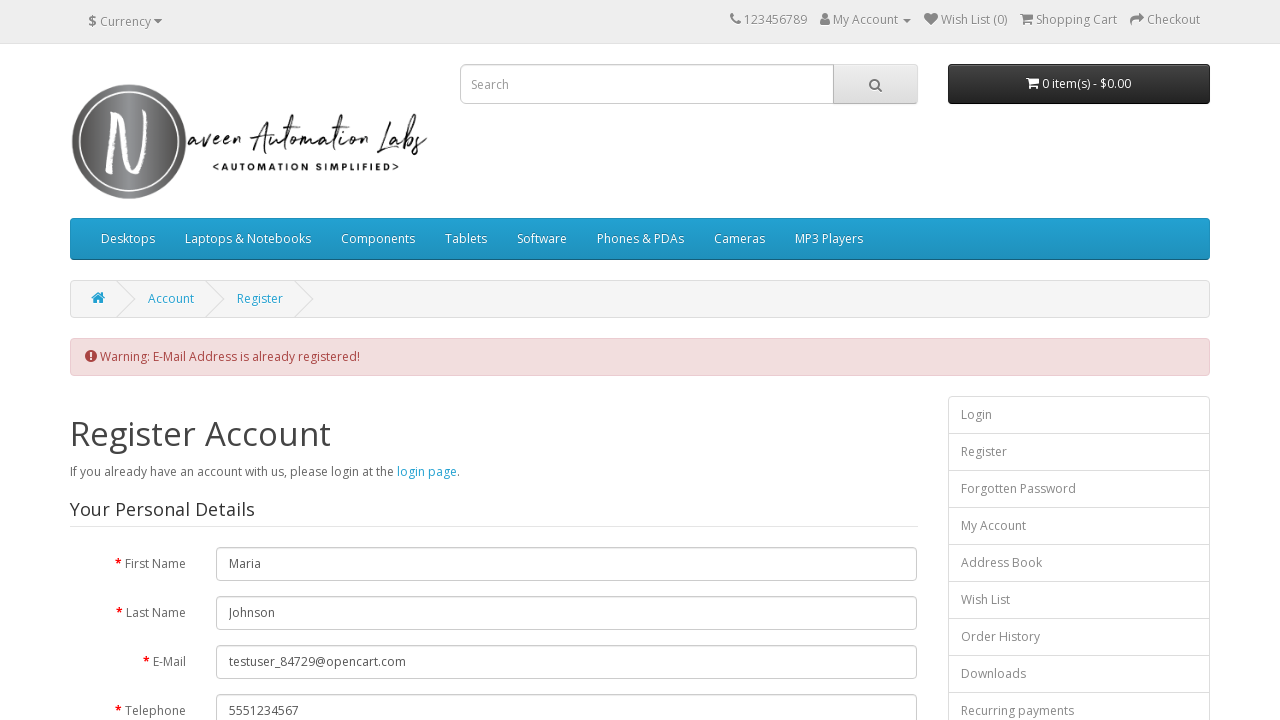

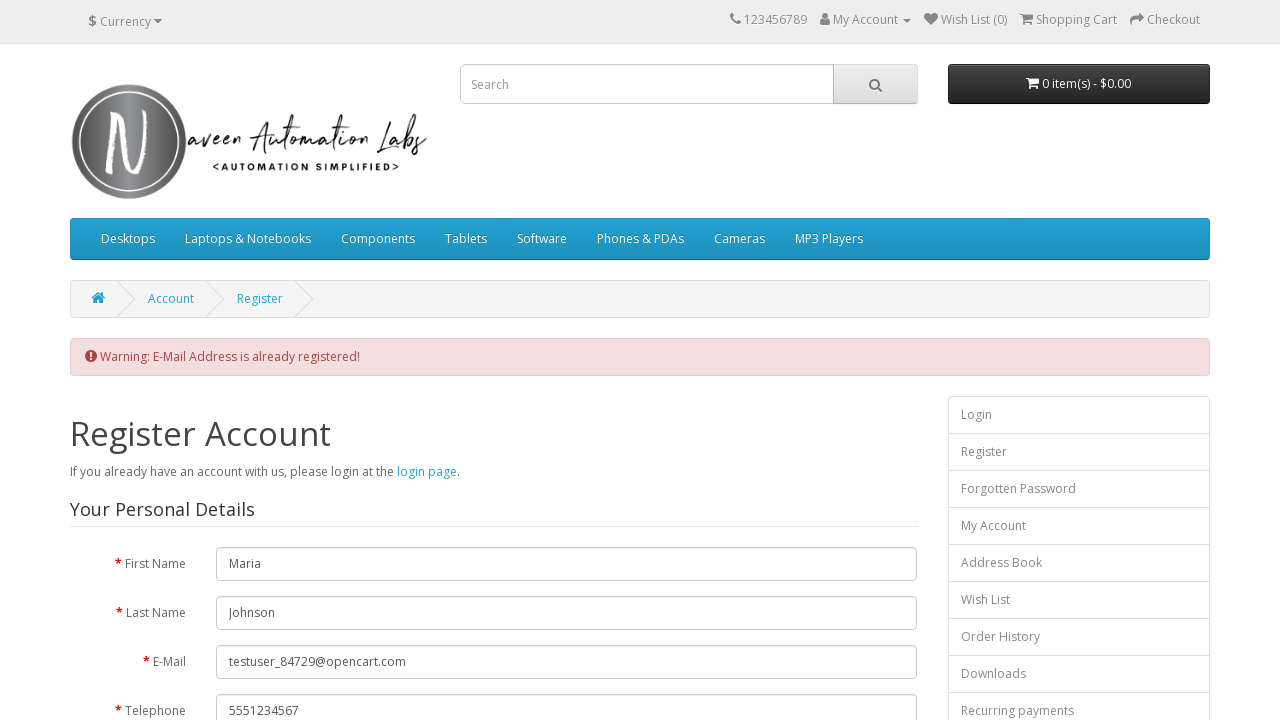